Clicks a button within a card section and verifies the page title changes to "Dashboard"

Starting URL: https://leafground.com/button.xhtml

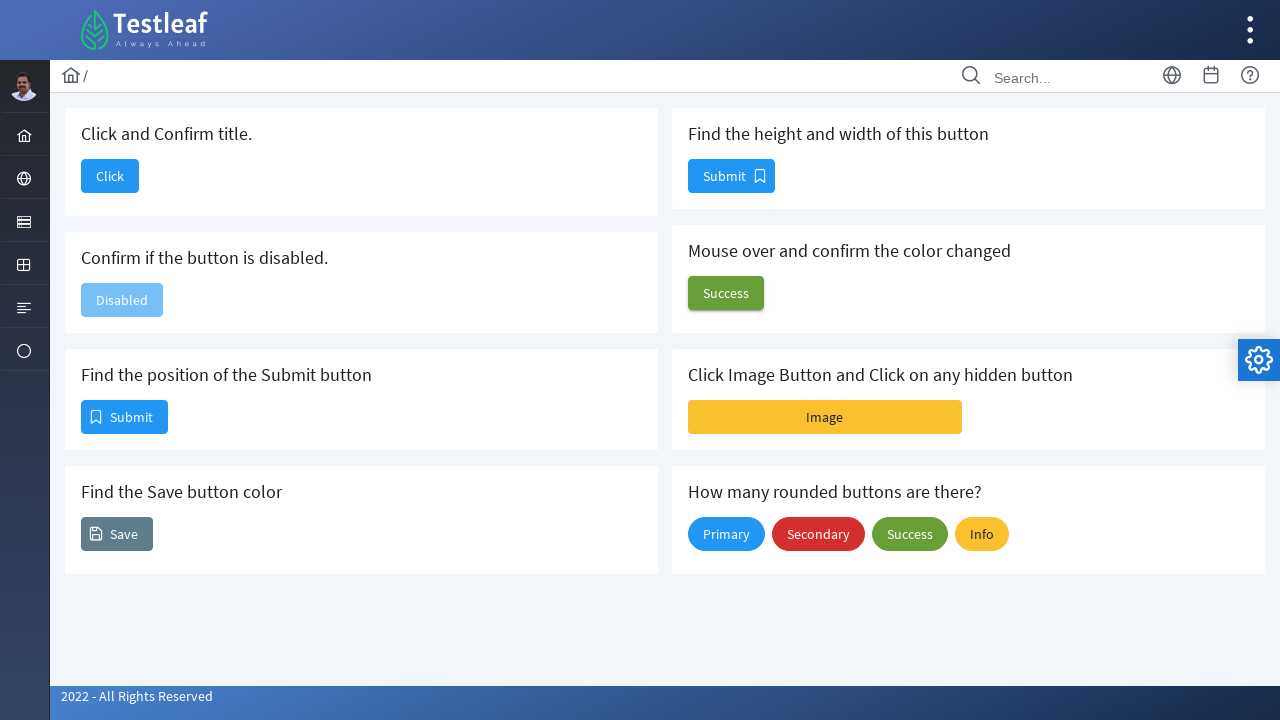

Clicked the 'Click' button within the 'Click and Confirm title' card section at (110, 176) on .card >> internal:has-text="Click and Confirm title"i >> internal:role=button[na
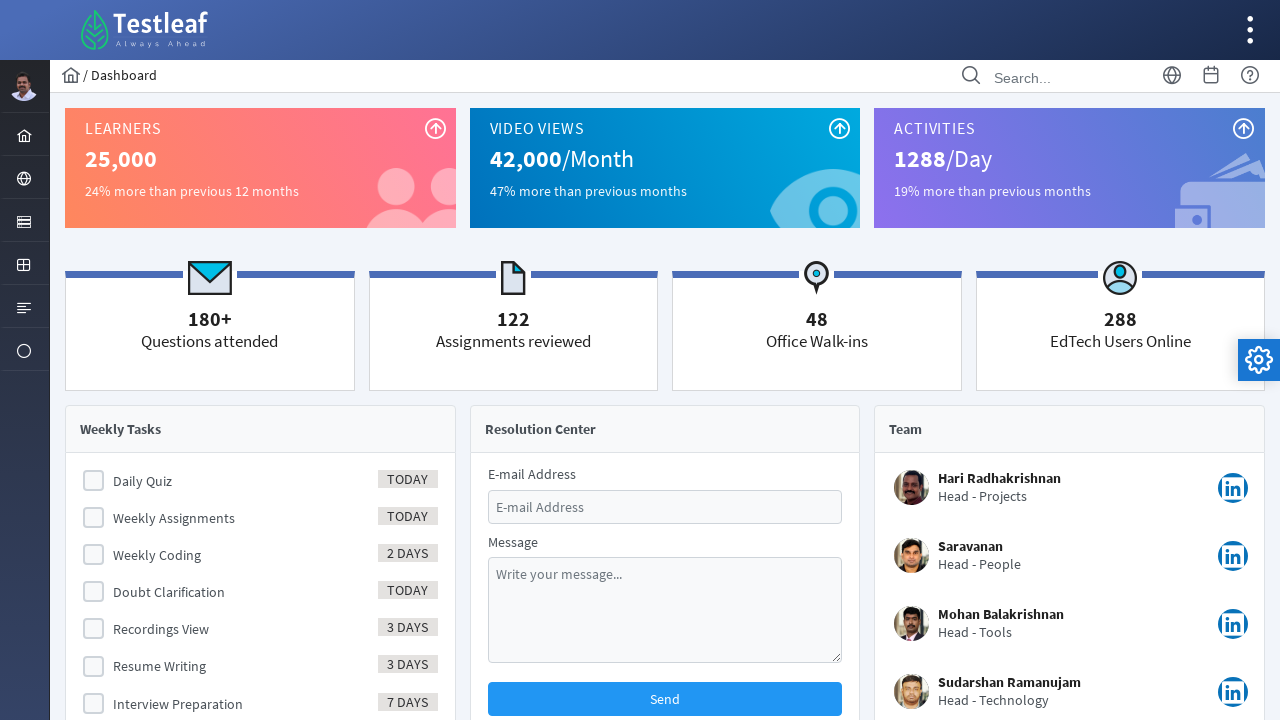

Page load completed
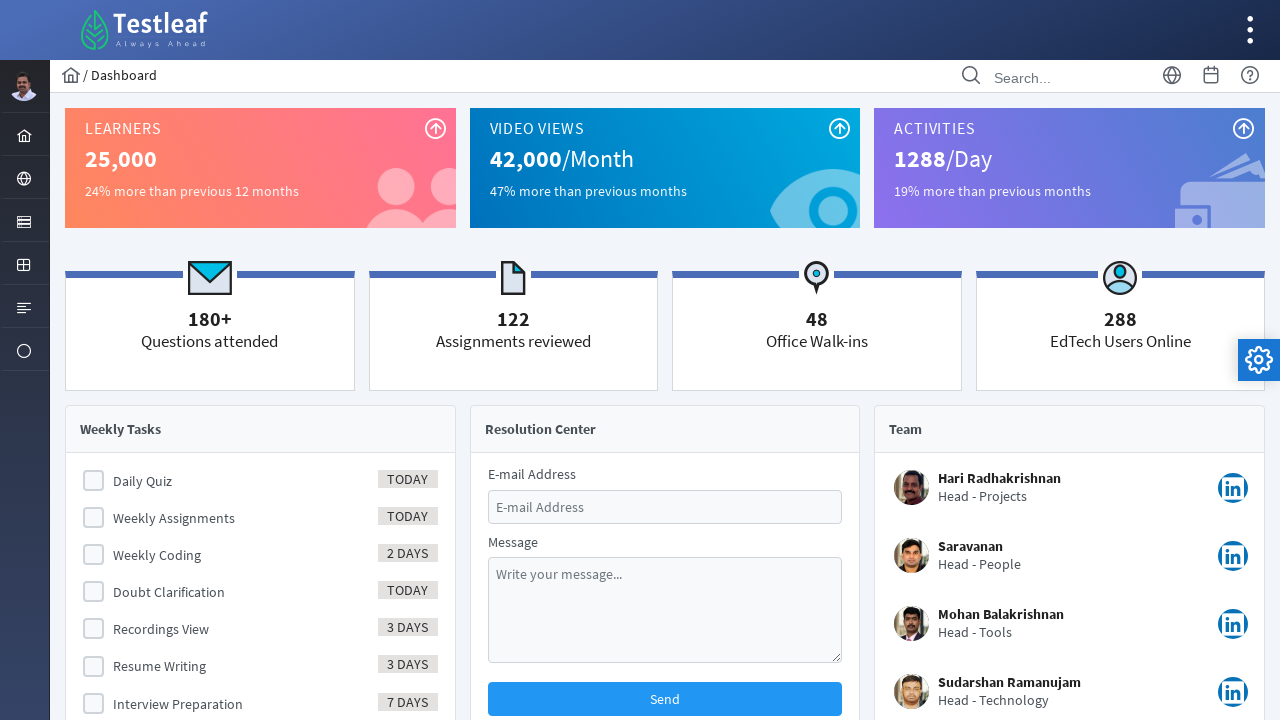

Verified page title changed to 'Dashboard'
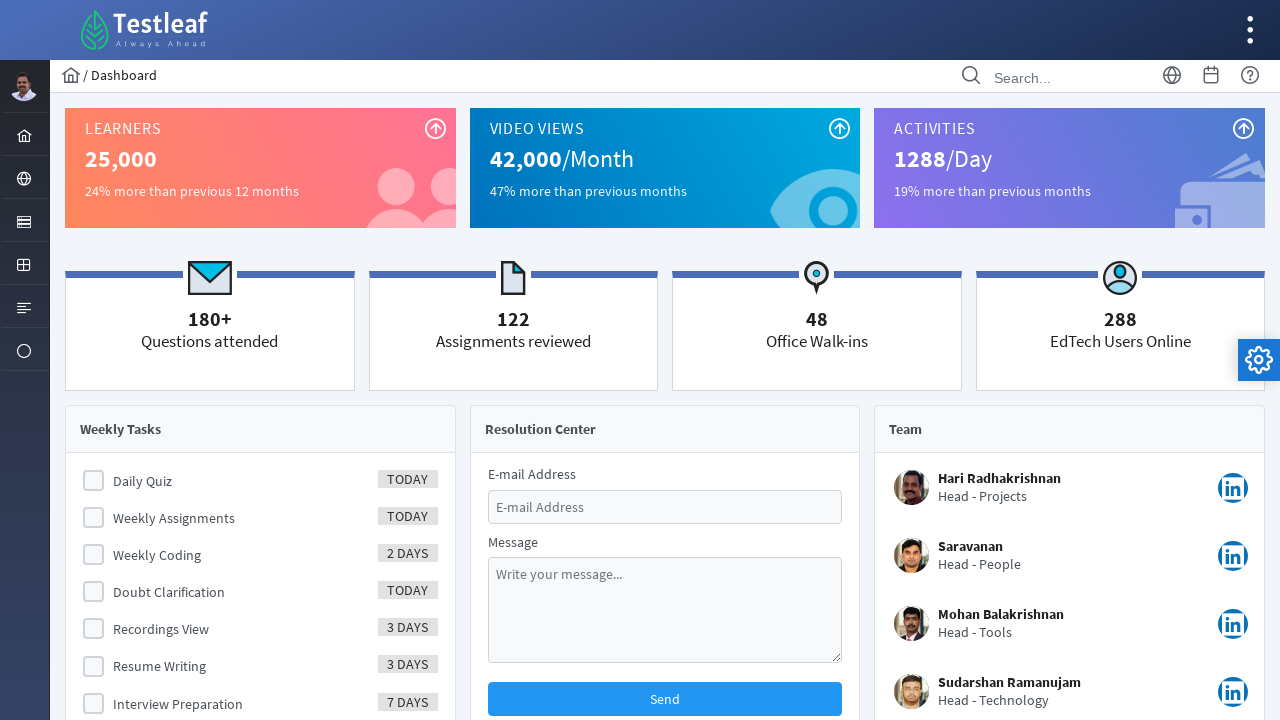

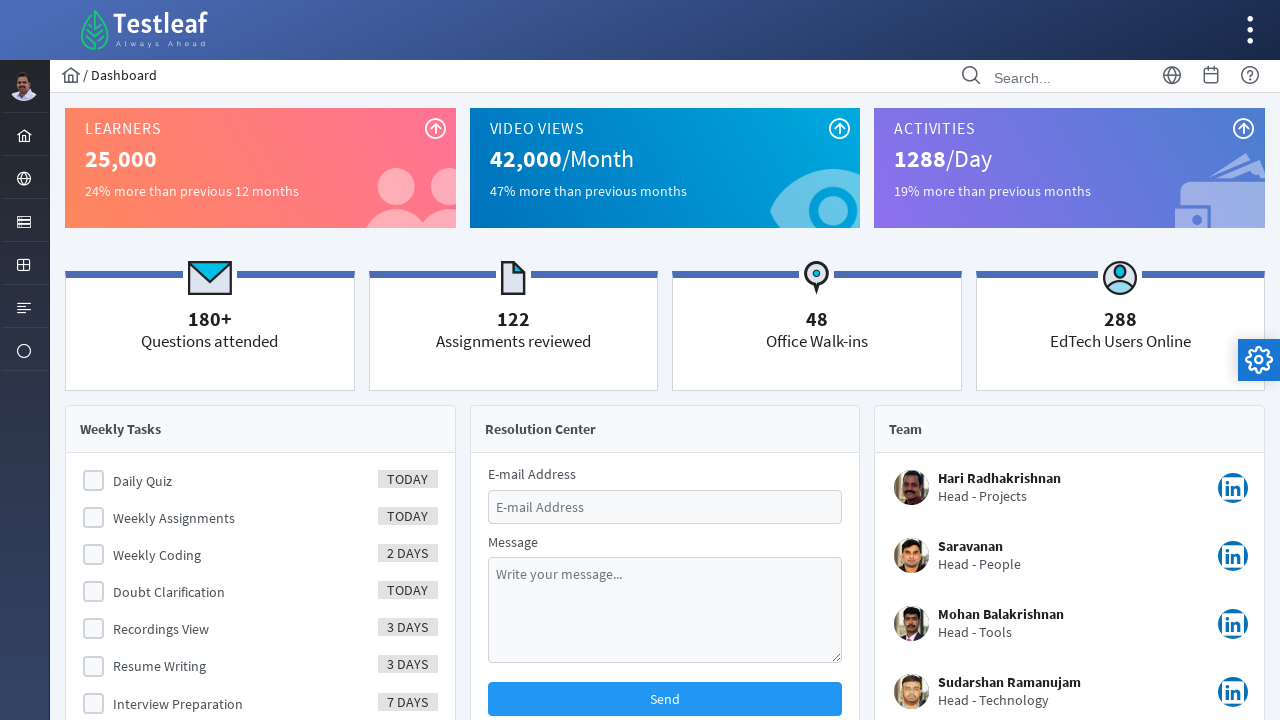